Tests dropdown interaction on a free trial signup page by selecting a country from the country dropdown menu

Starting URL: https://www.orangehrm.com/30-day-free-trial/

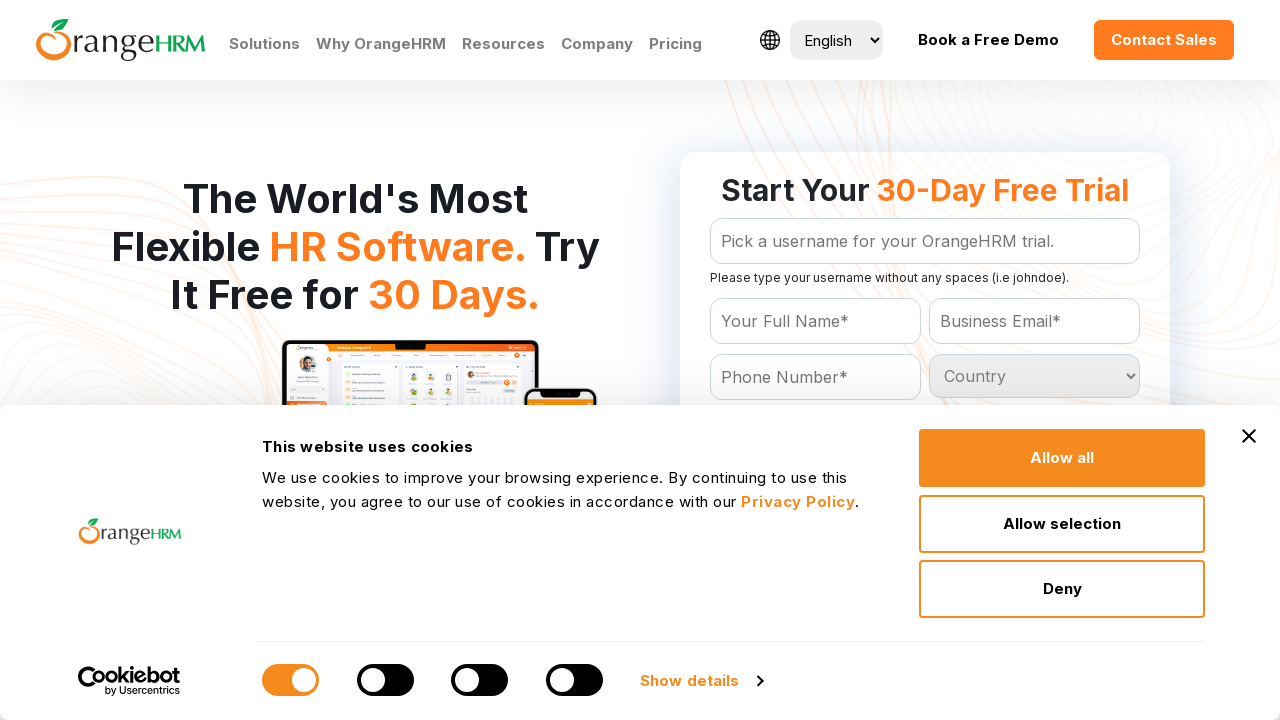

Country dropdown selector became visible
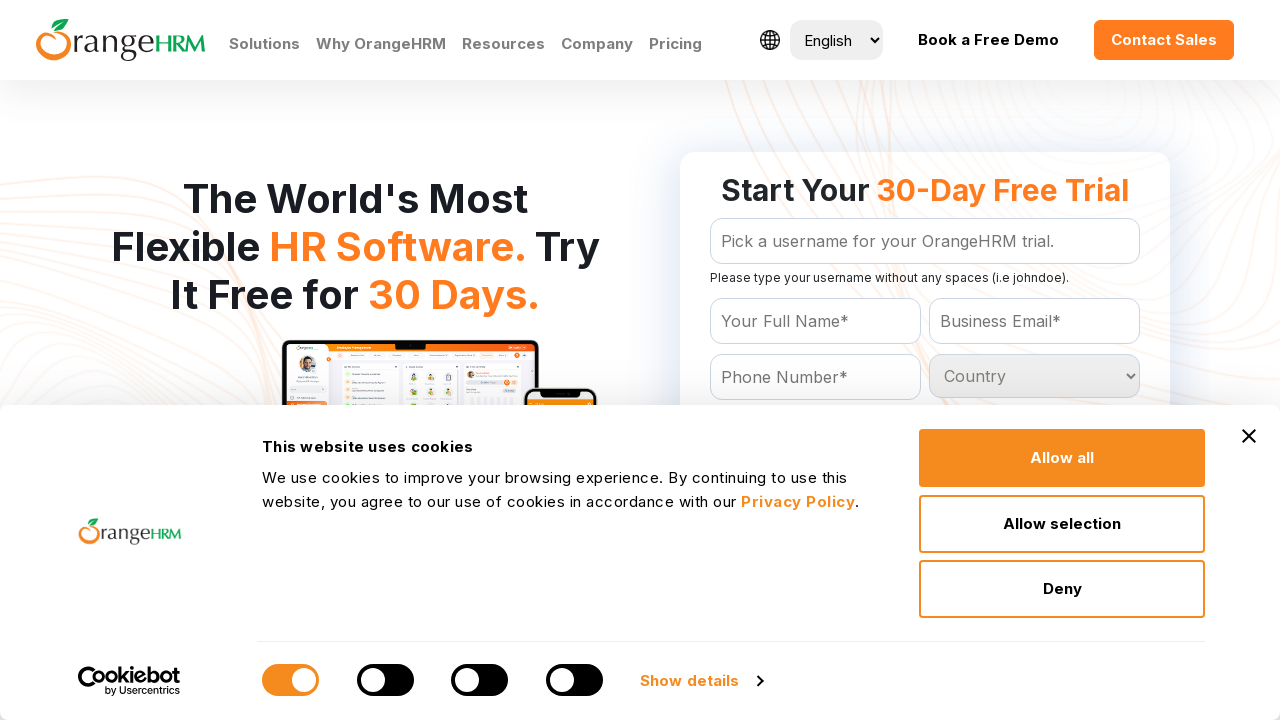

Selected 'India' from the country dropdown menu on #Form_getForm_Country
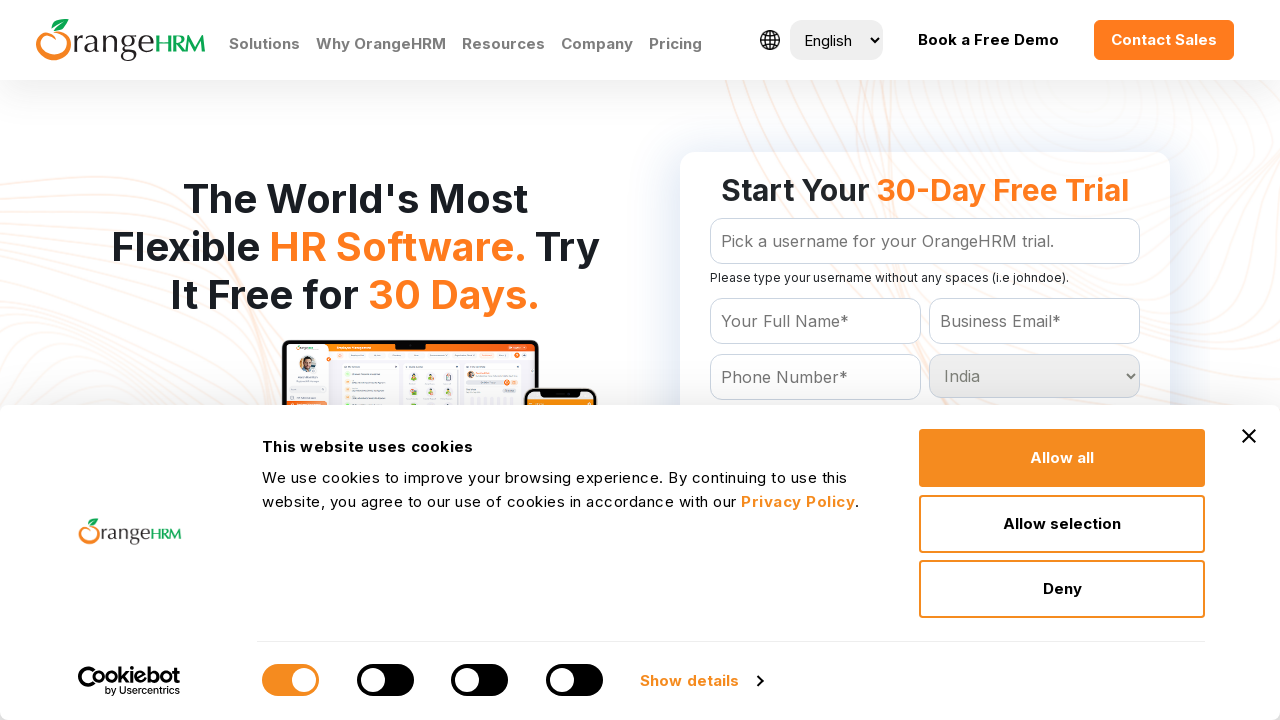

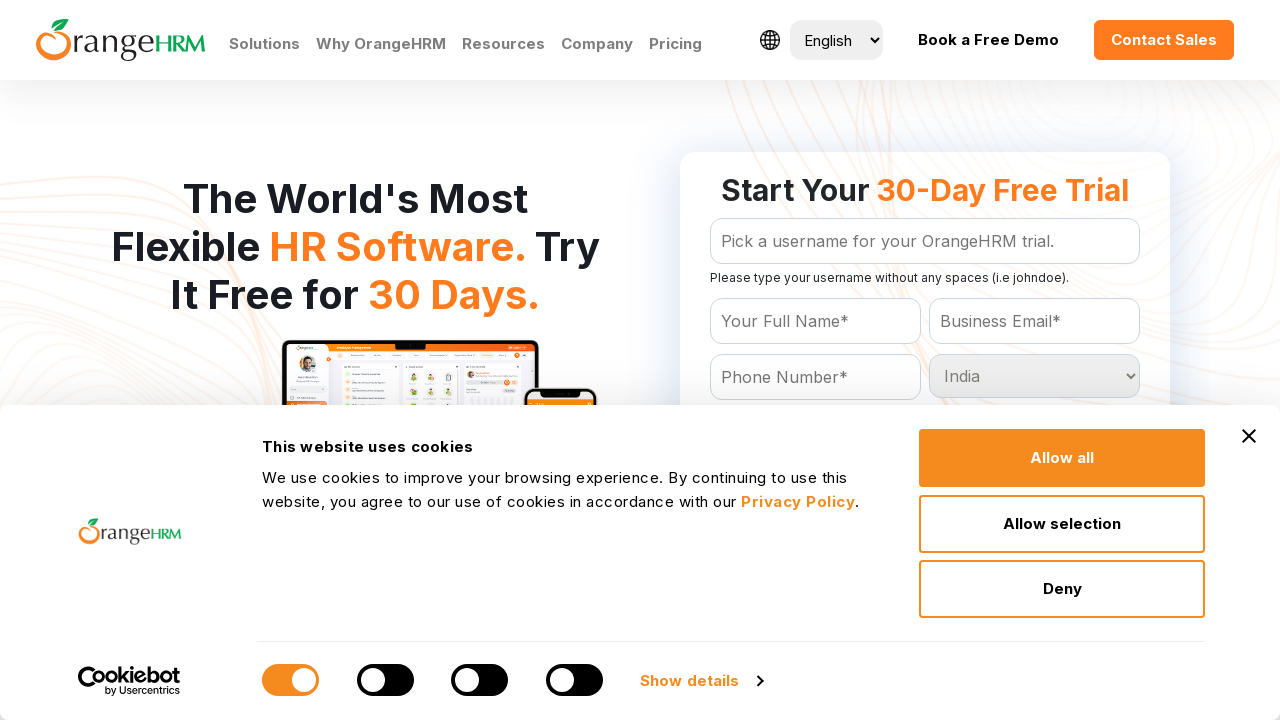